Fills in a contact sales form field on the OrangeHRM website

Starting URL: https://www.orangehrm.com/contact-sales/

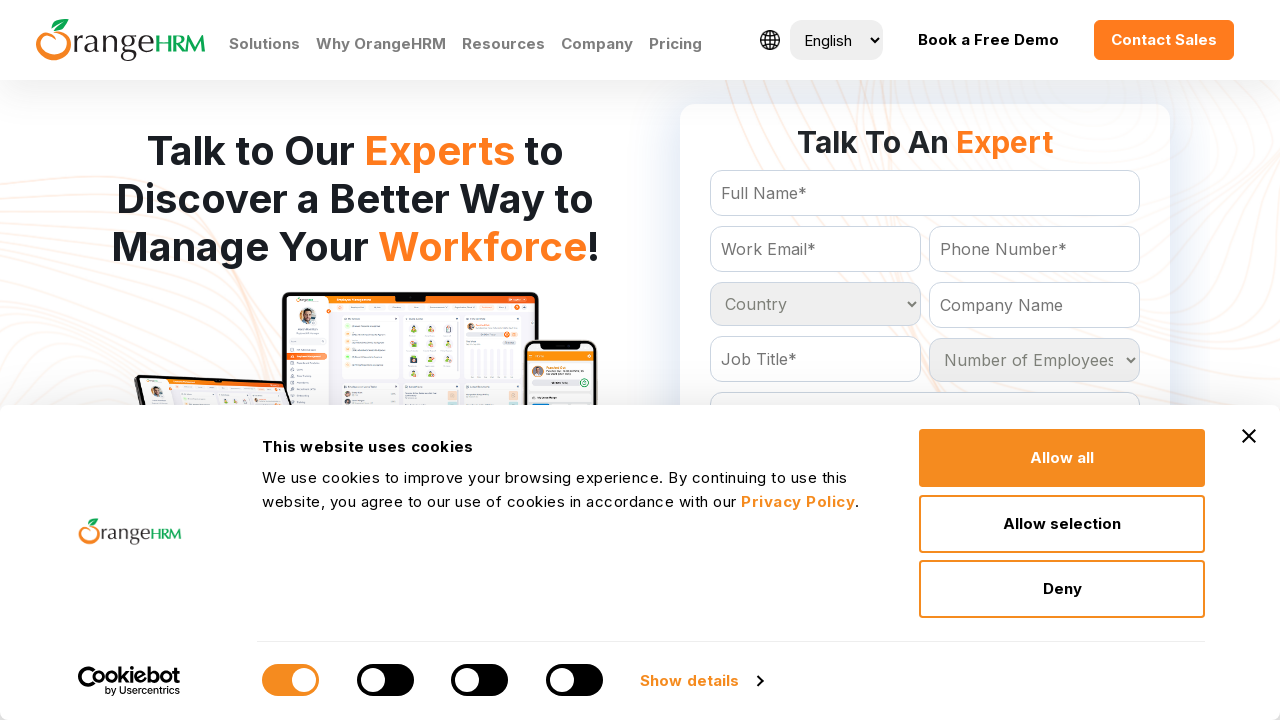

Filled contact form field with 'John Smith' using generic FullName selector on input[name='FullName']
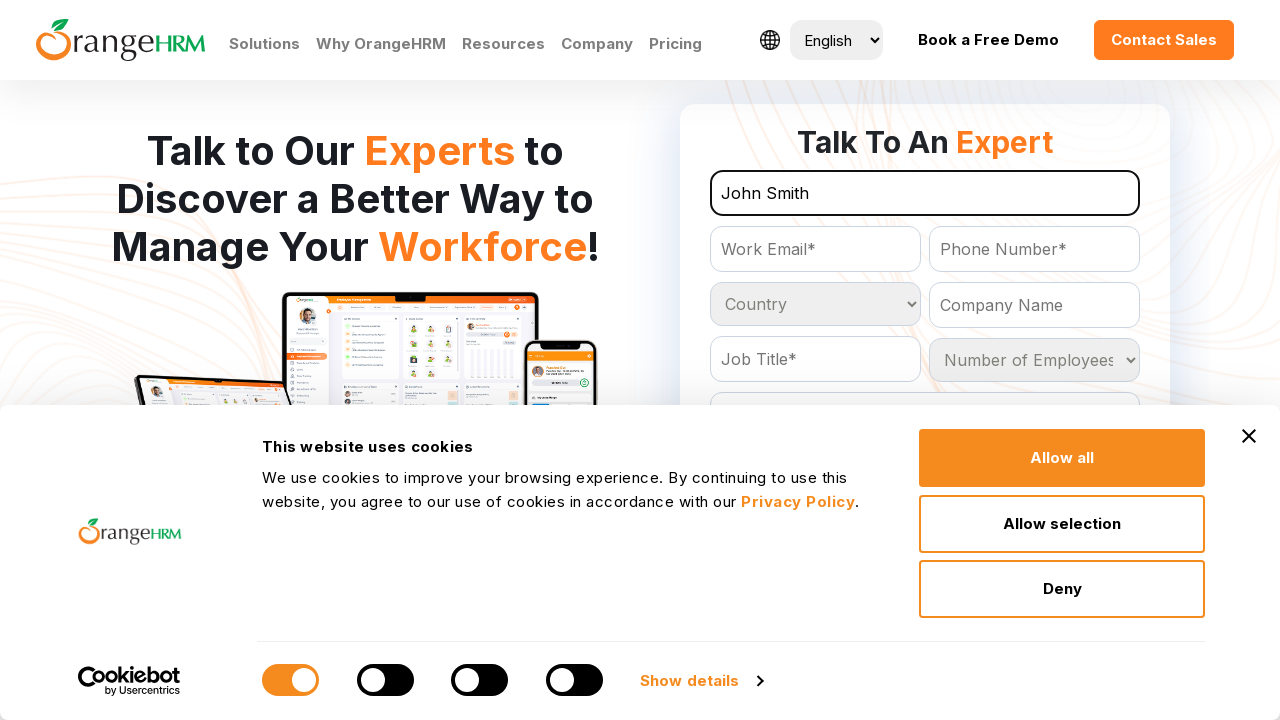

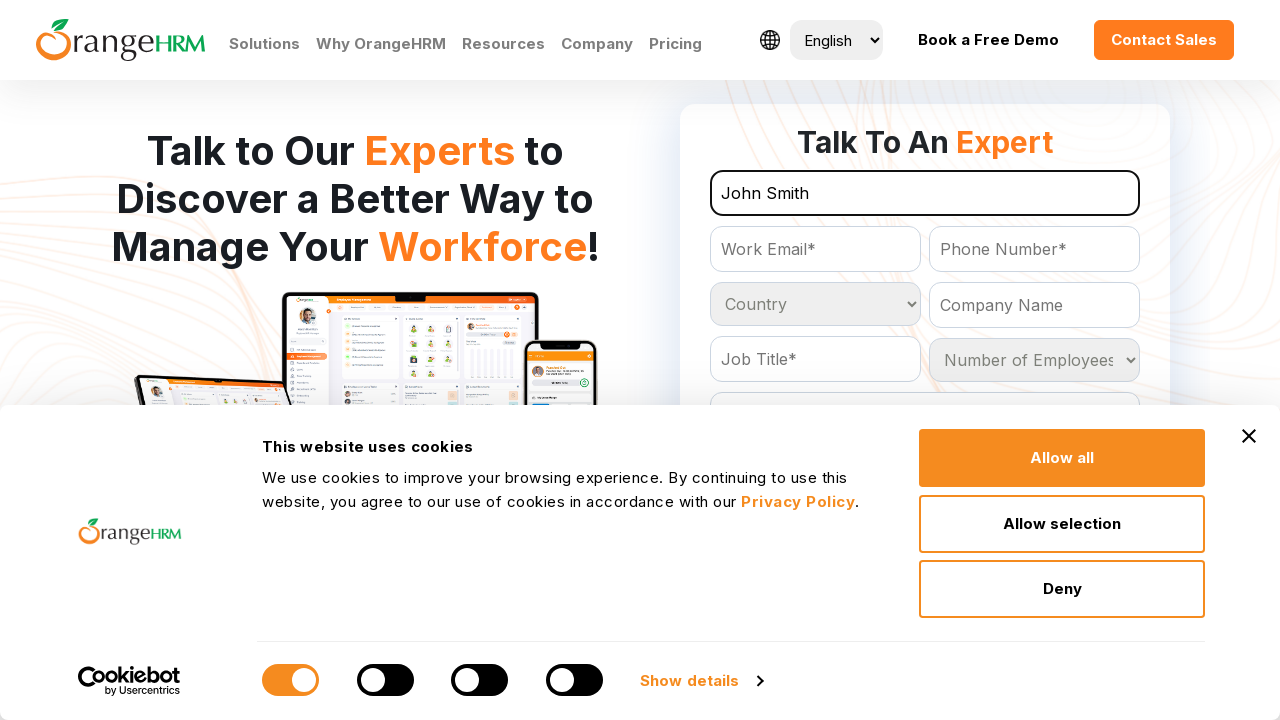